Tests various locator strategies (ID, name, className, CSS selector, XPath) by repeatedly filling and clearing a username field, then submitting the form using JavaScript

Starting URL: https://www.mycontactform.com/

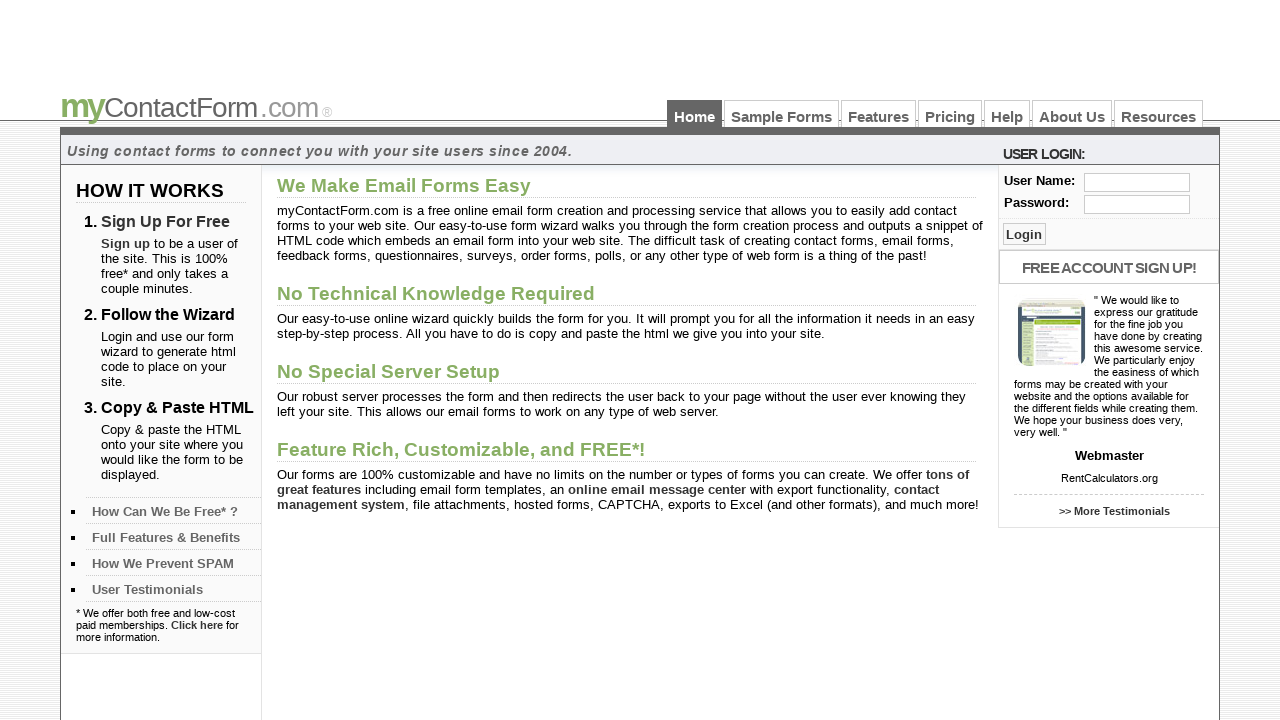

Filled username field using ID locator with 'naresh' on #user
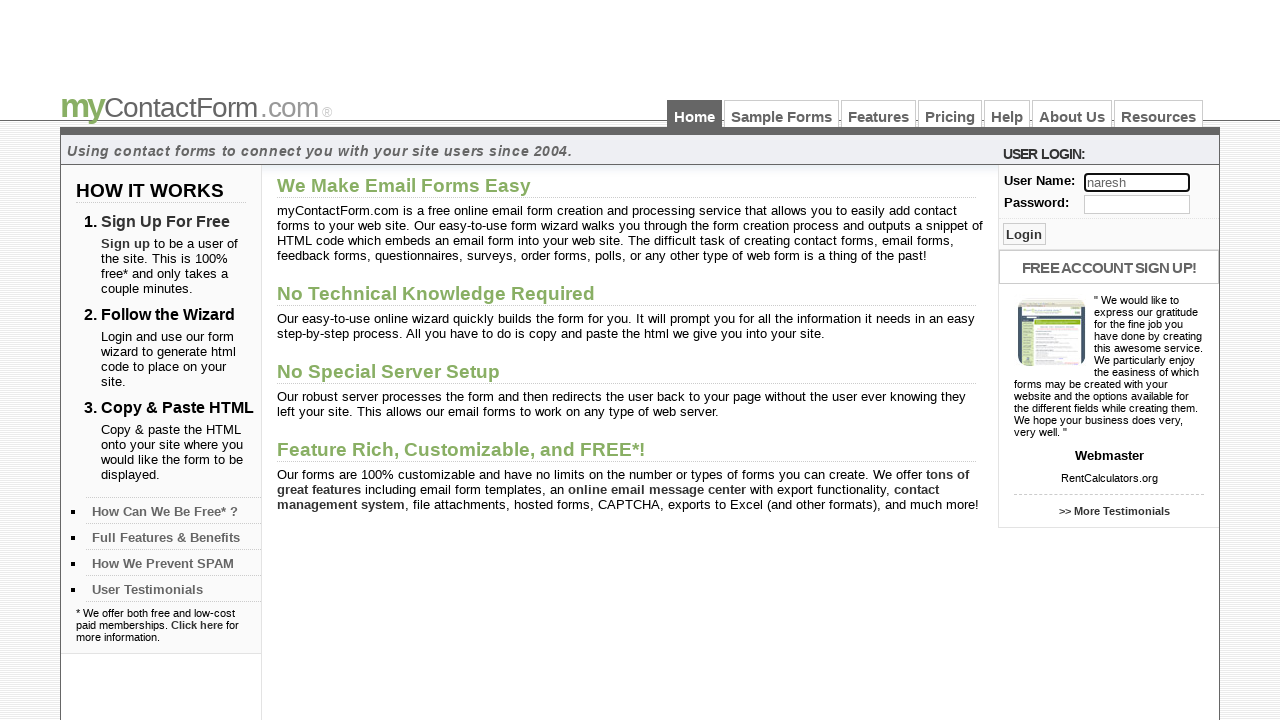

Cleared username field using ID locator on #user
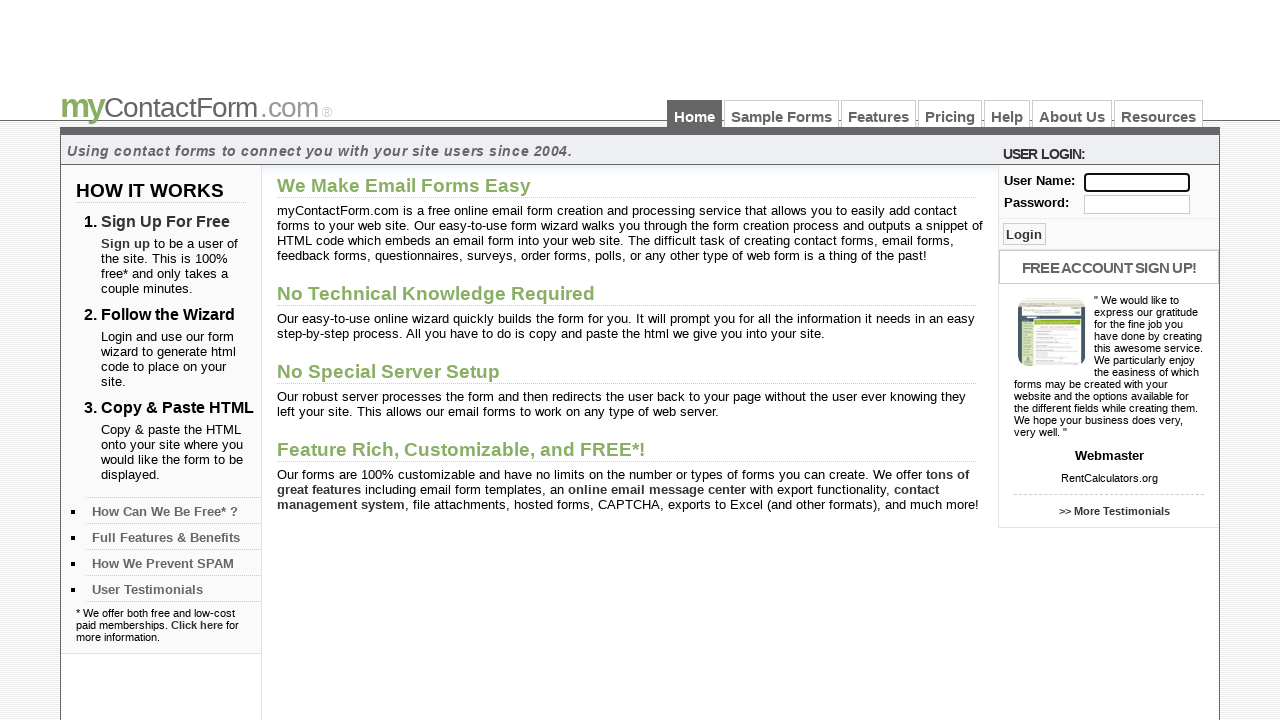

Filled username field using name locator with 'Anjali' on input[name='user']
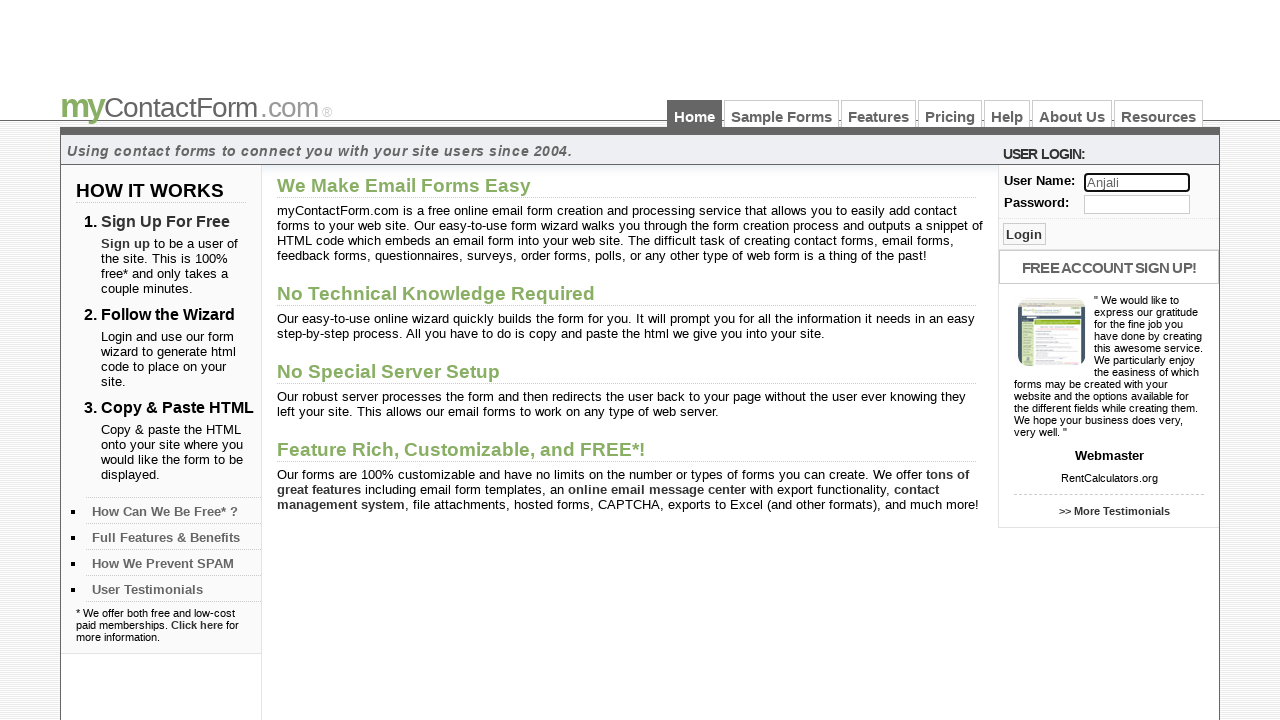

Cleared username field using name locator on input[name='user']
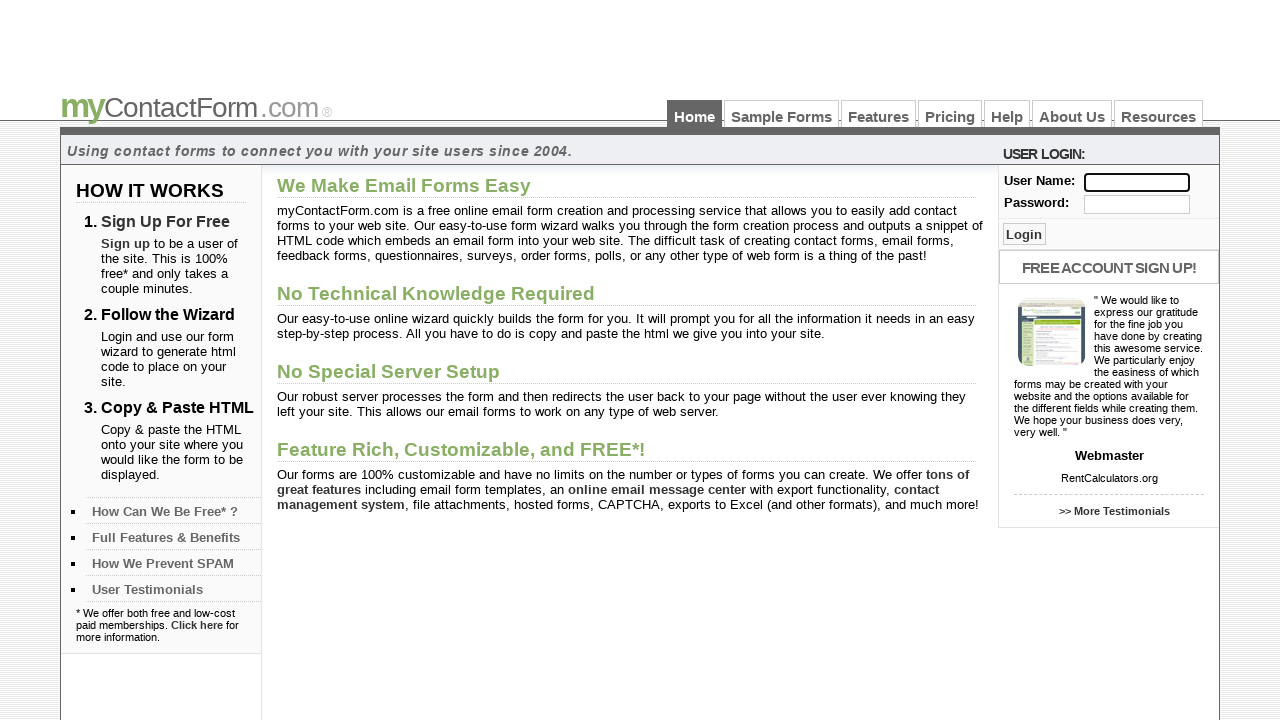

Filled username field using className locator with 'Nishanth' on .txt_log
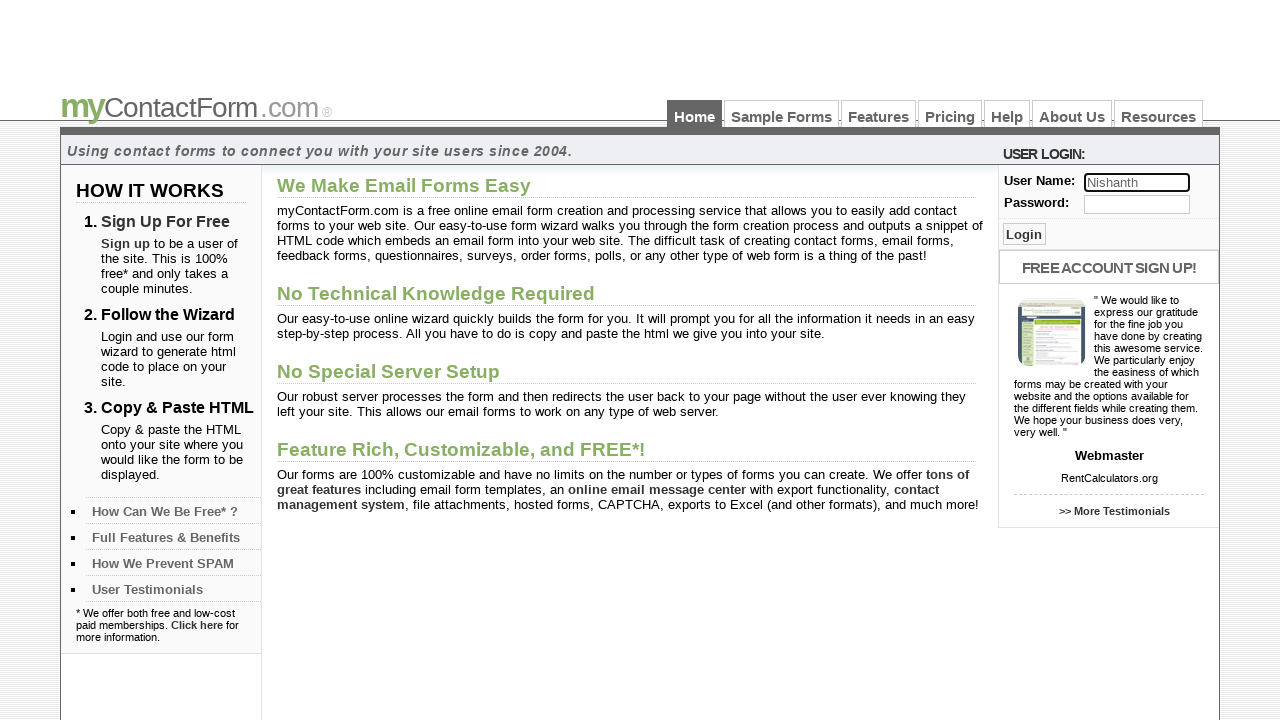

Cleared username field using className locator on .txt_log
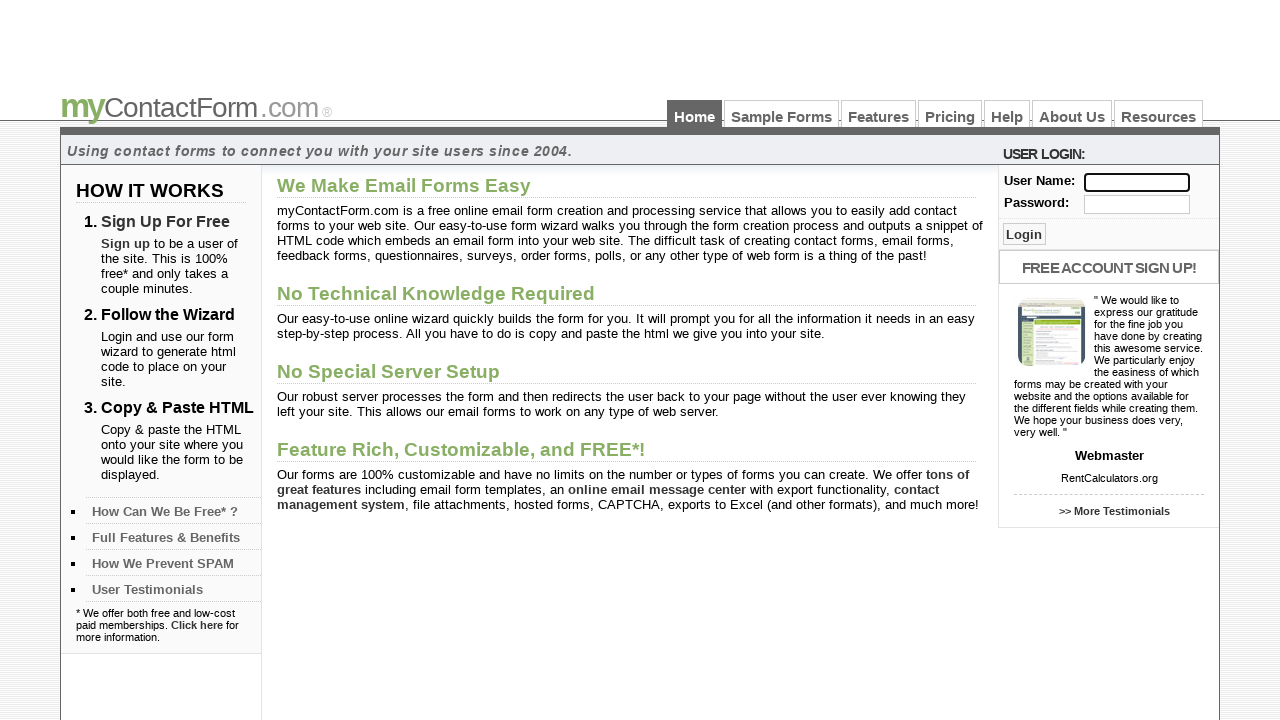

Filled username field using CSS selector with 'Ravi' on input[id='user']
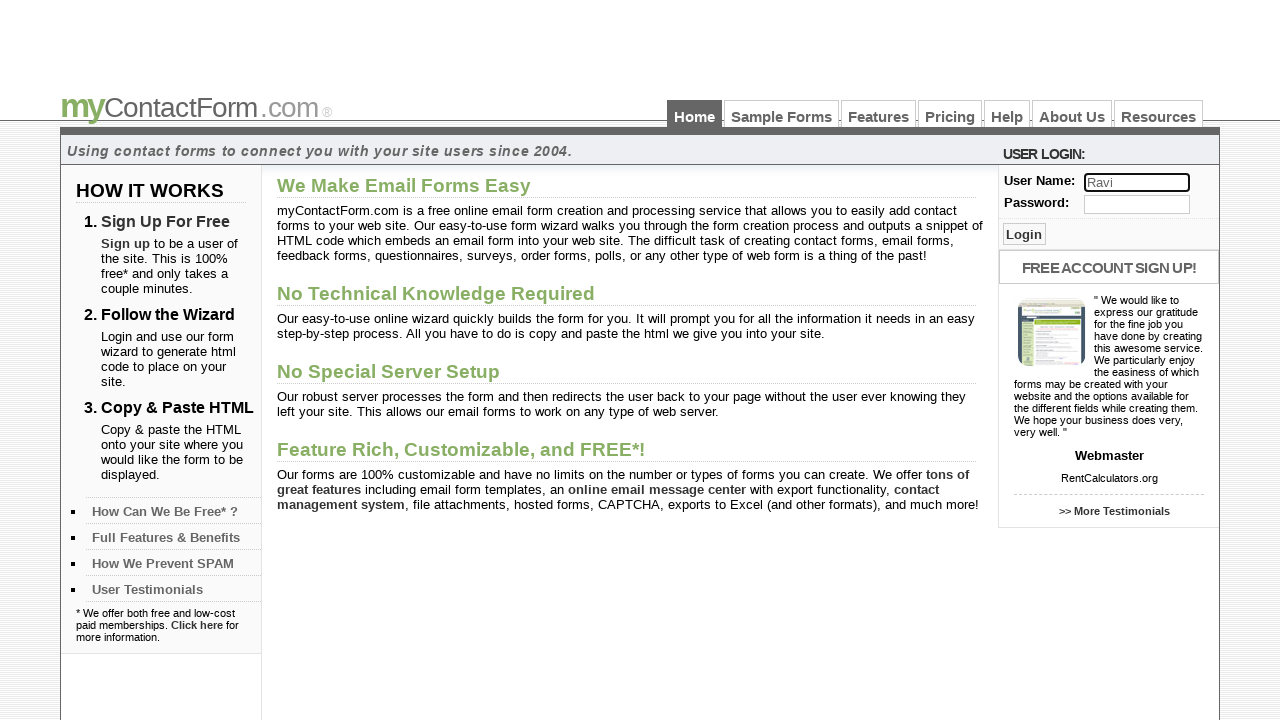

Cleared username field using CSS selector on input[id='user']
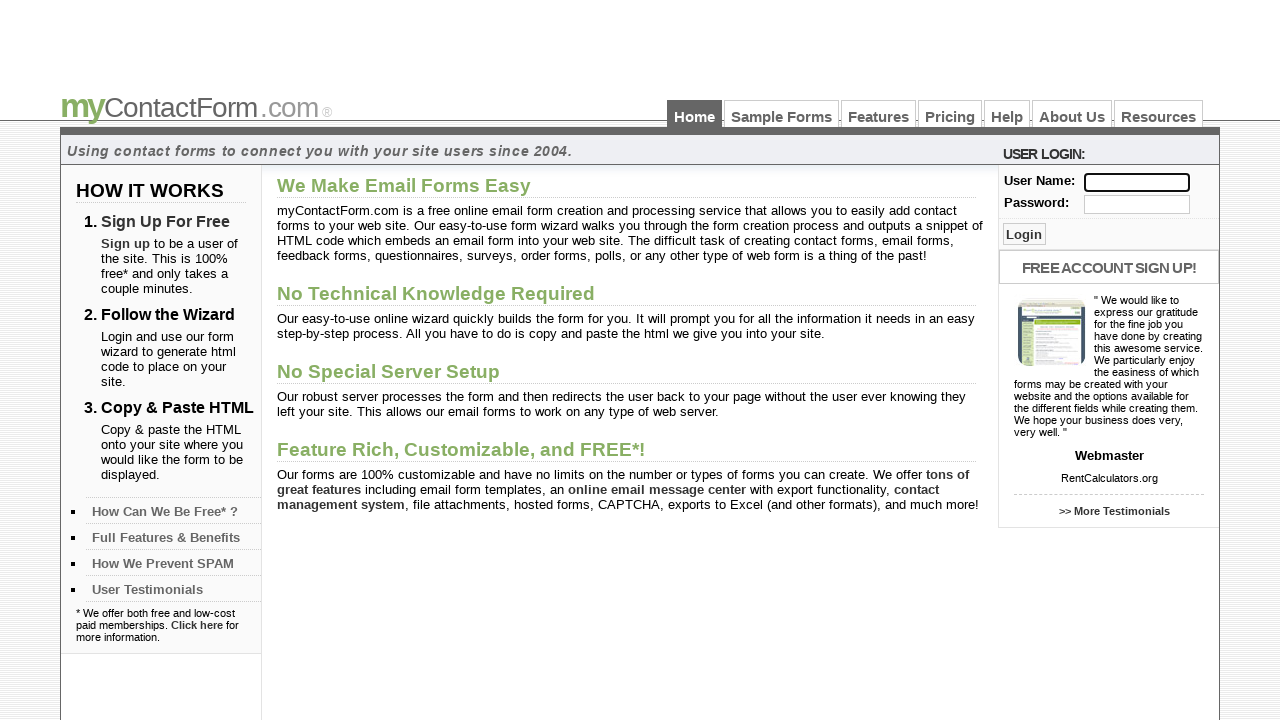

Filled username field using CSS starts-with wildcard with 'Kiran' on input[id^='use']
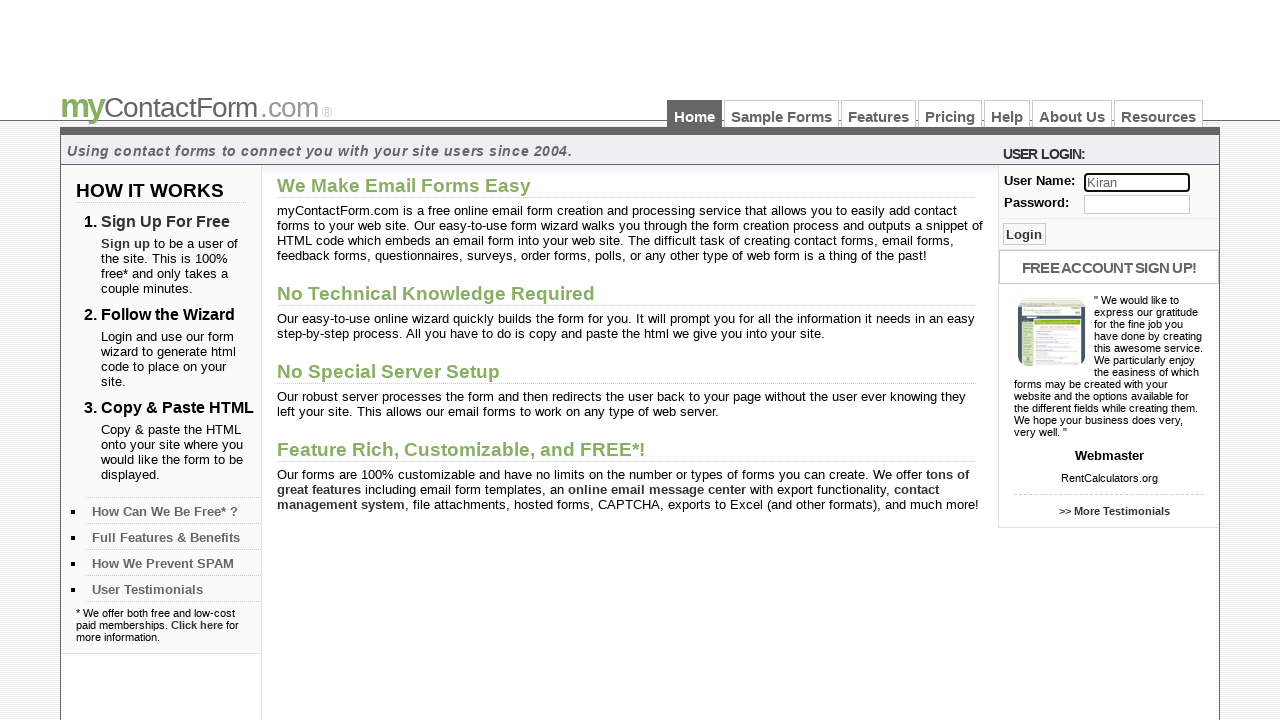

Cleared username field using CSS starts-with wildcard on input[id^='use']
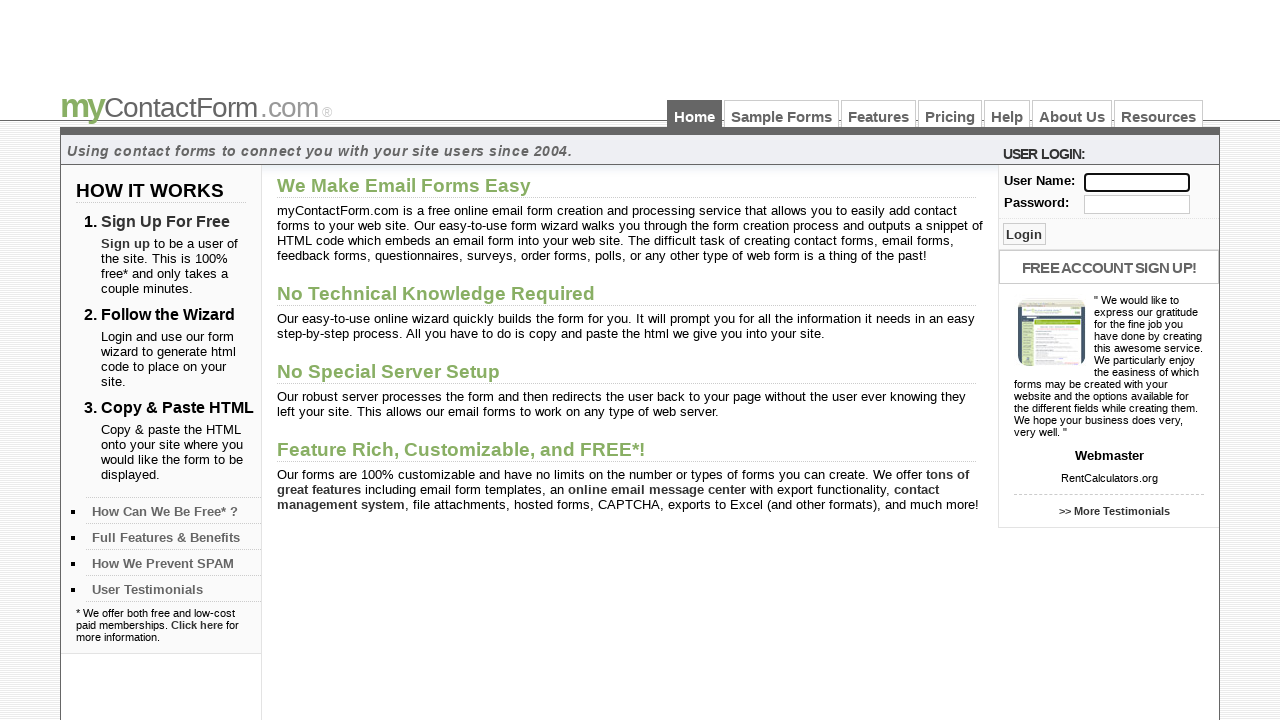

Filled username field using CSS ends-with wildcard with 'Swetha' on input[id$='ser']
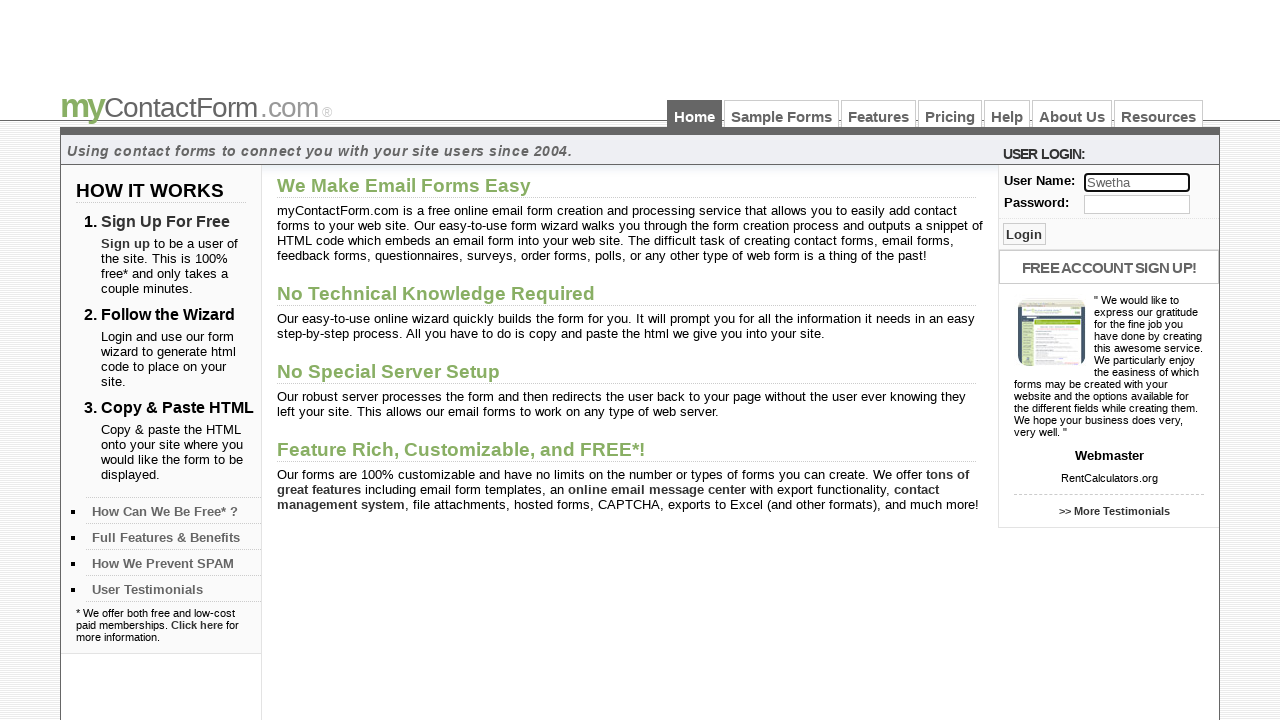

Cleared username field using CSS ends-with wildcard on input[id$='ser']
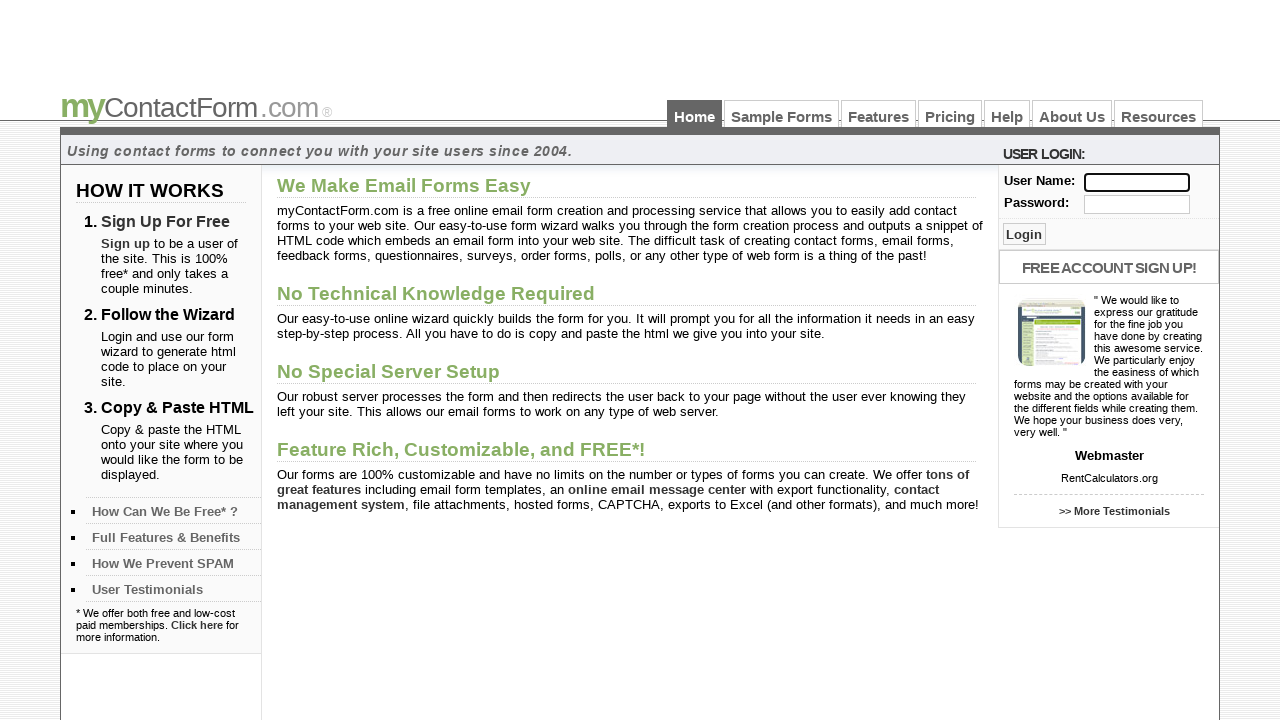

Filled username field using CSS contains wildcard with 'Mahitha' on input[id*='ser']
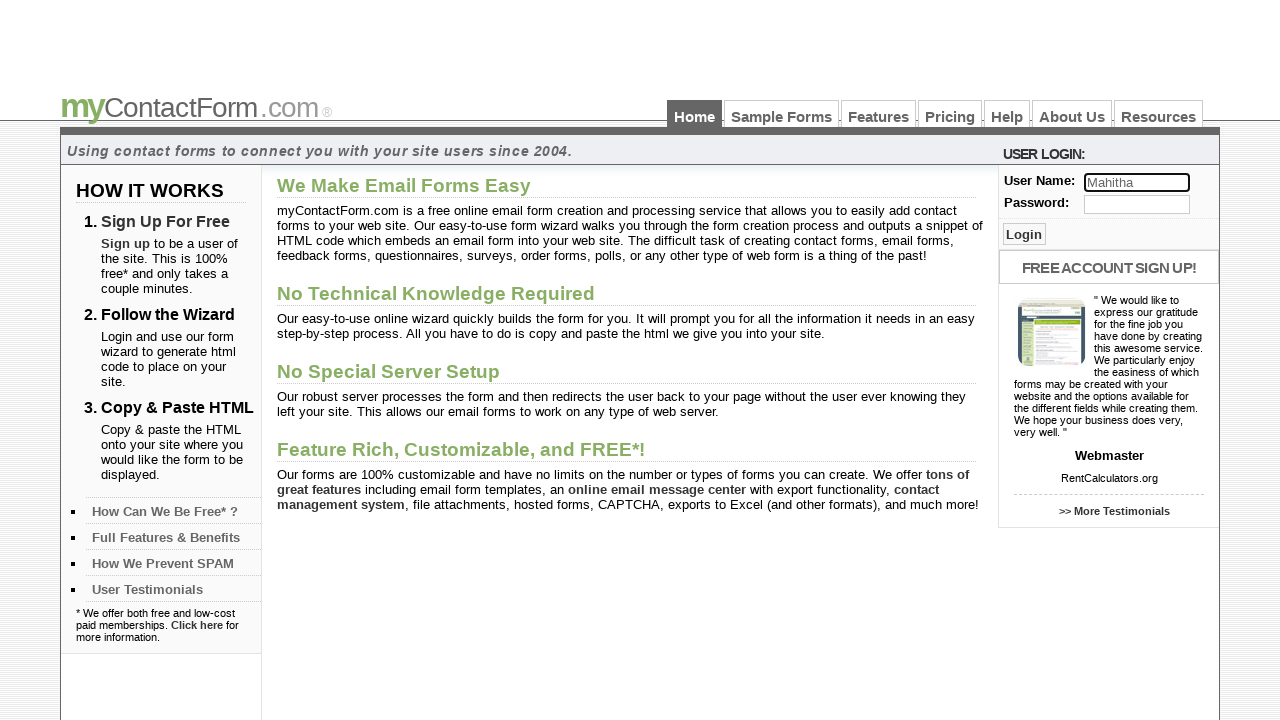

Cleared username field using CSS contains wildcard on input[id*='ser']
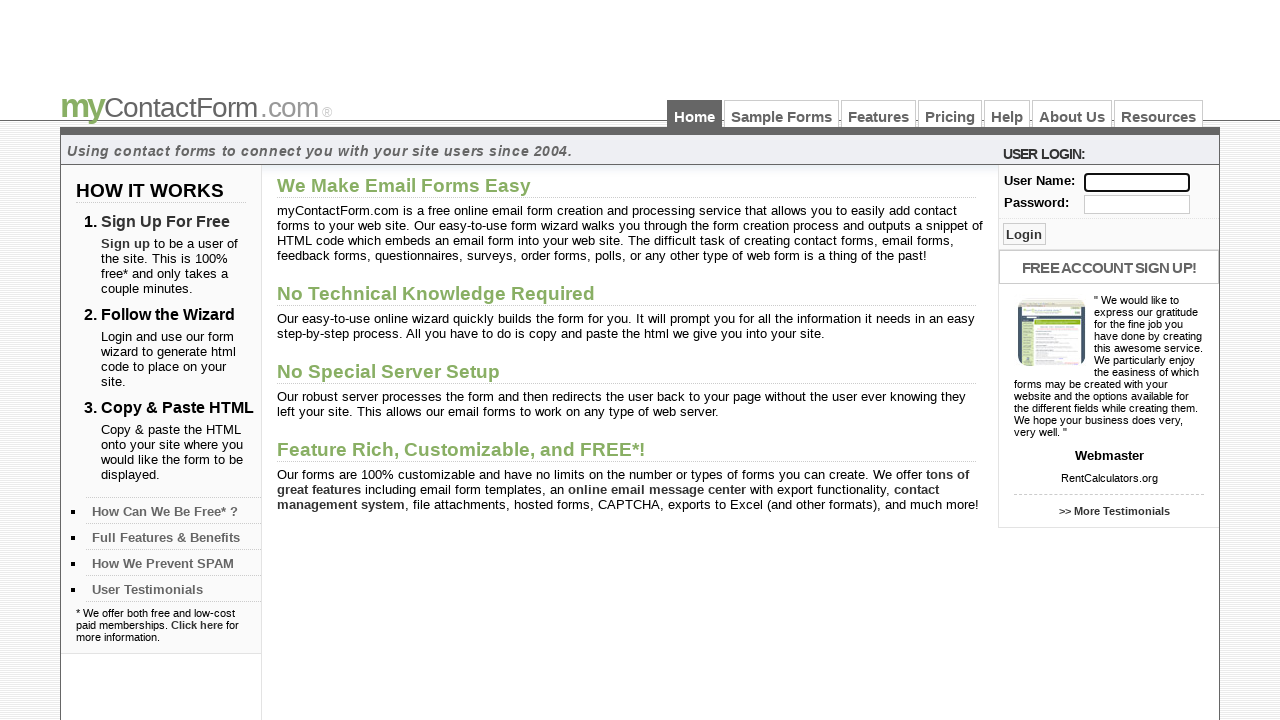

Filled username field using CSS # ID replacement with 'Alex' on input#user
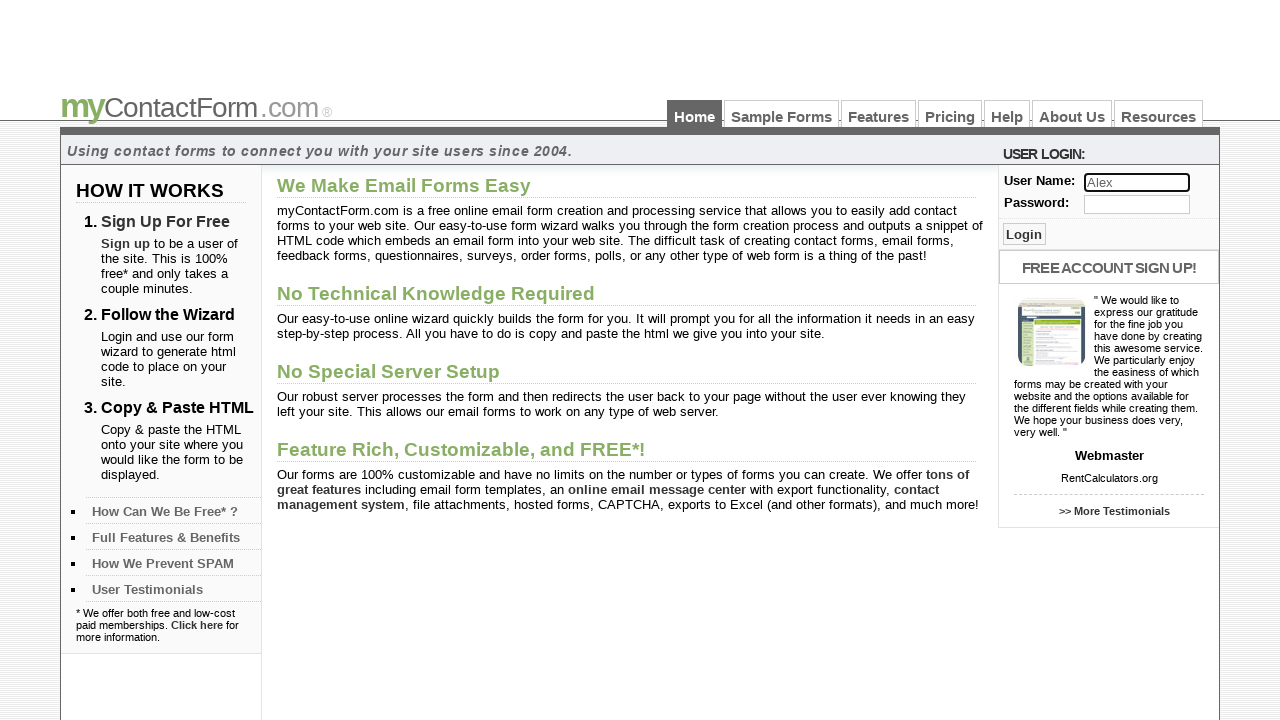

Cleared username field using CSS # ID replacement on input#user
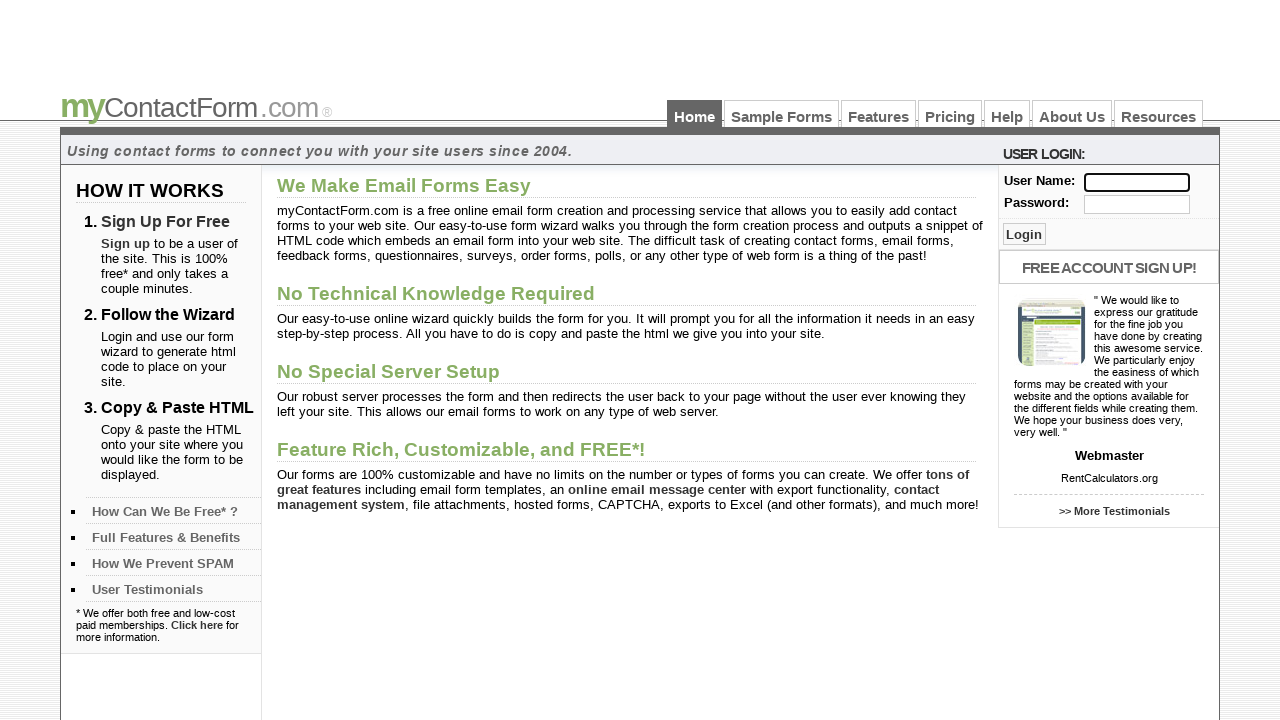

Filled username field using CSS . class replacement with 'Tim' on input.txt_log
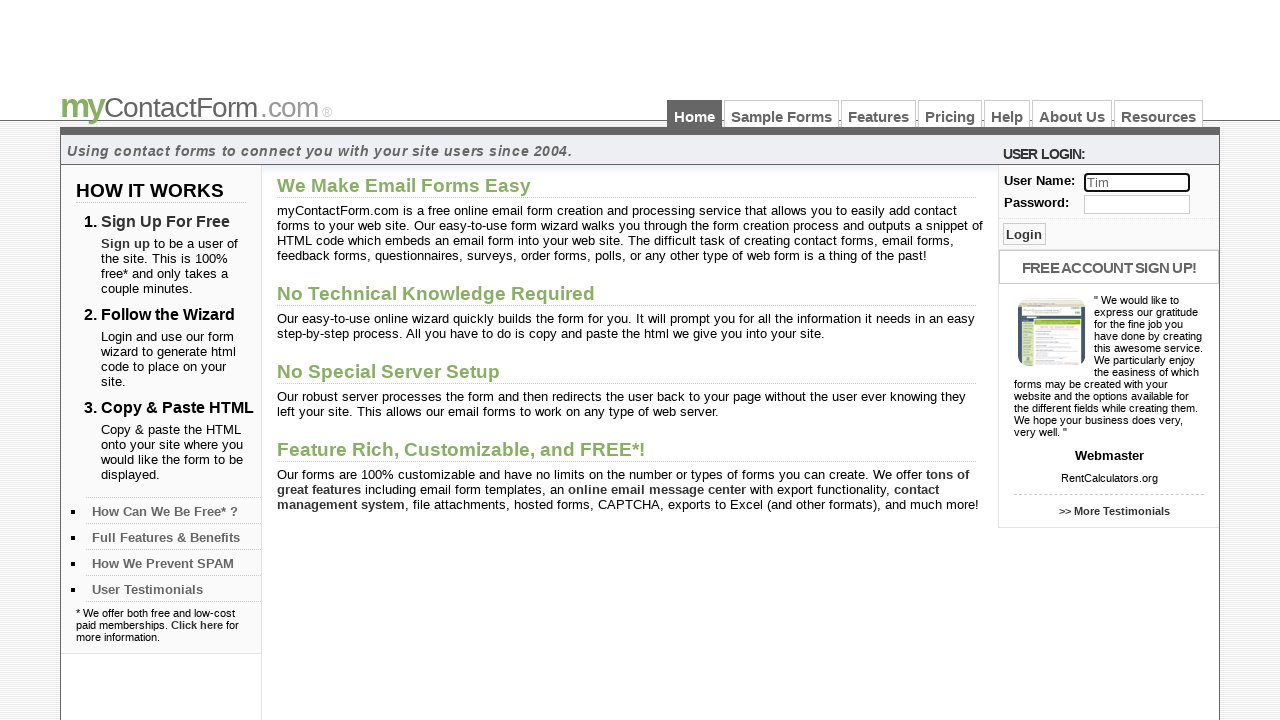

Cleared username field using CSS . class replacement on input.txt_log
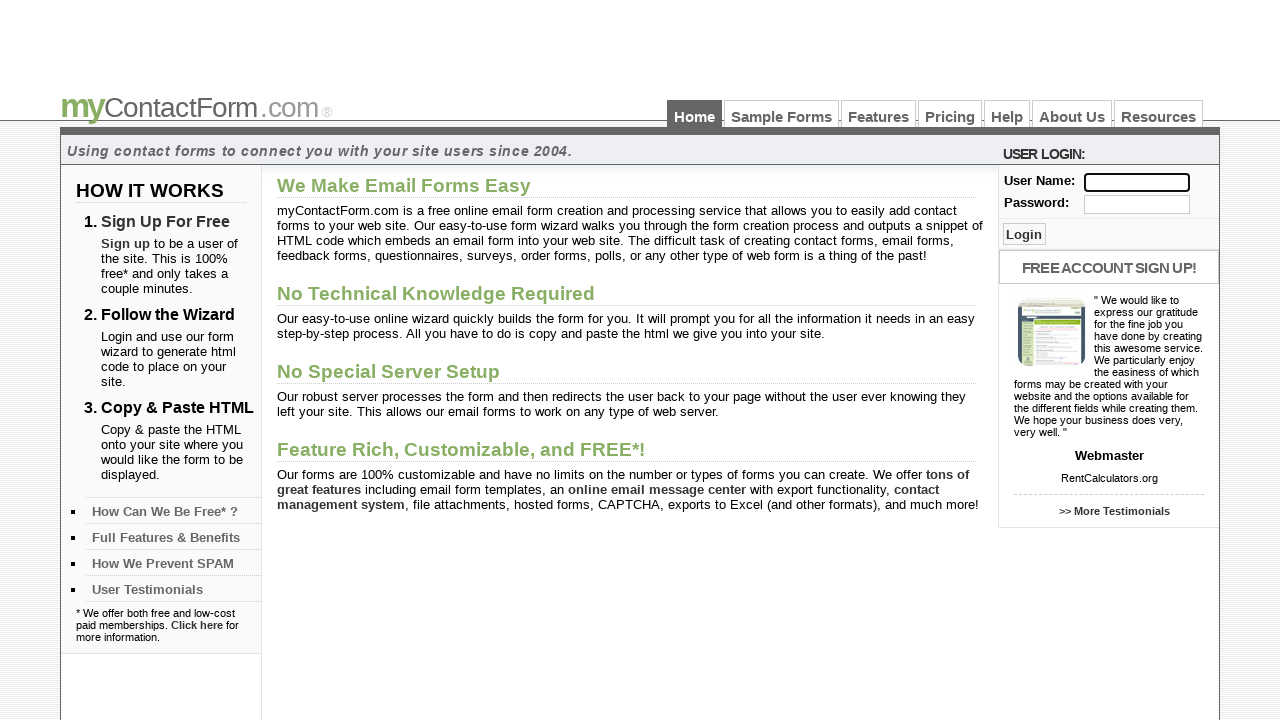

Filled username field using CSS descendant selector with 'Sandeep' on div>form>fieldset>div>input
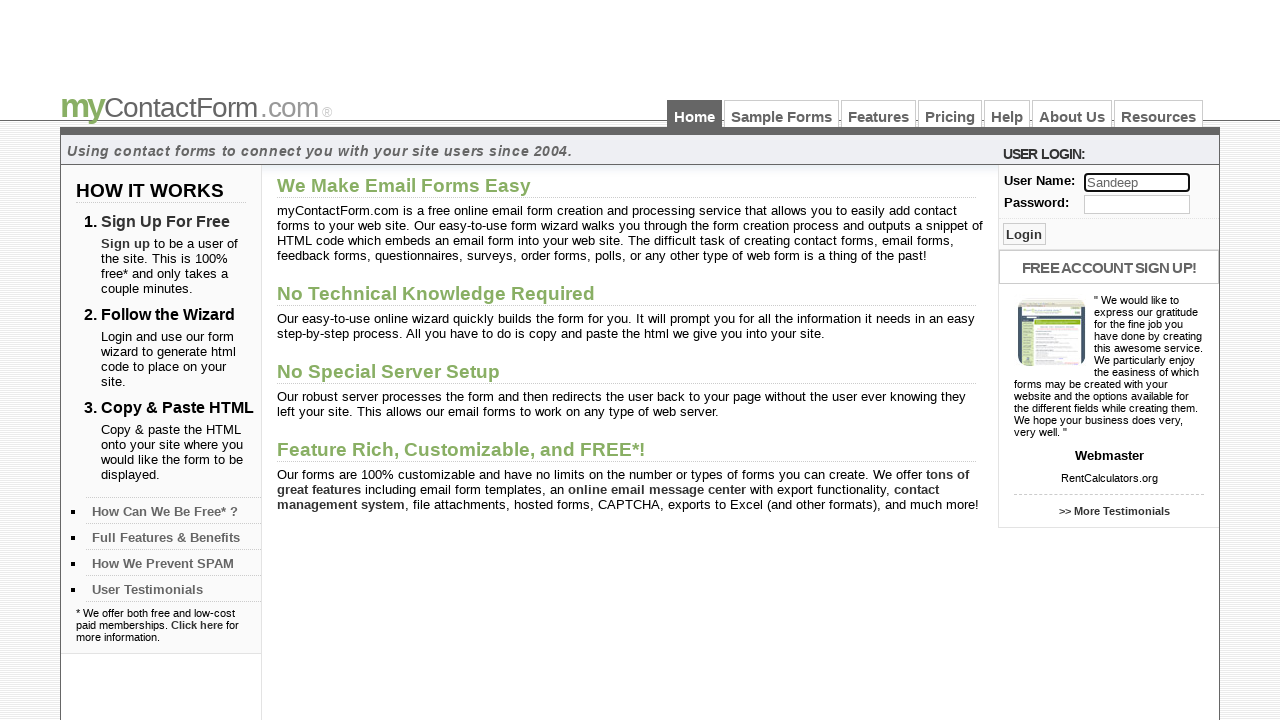

Cleared username field using CSS descendant selector on div>form>fieldset>div>input
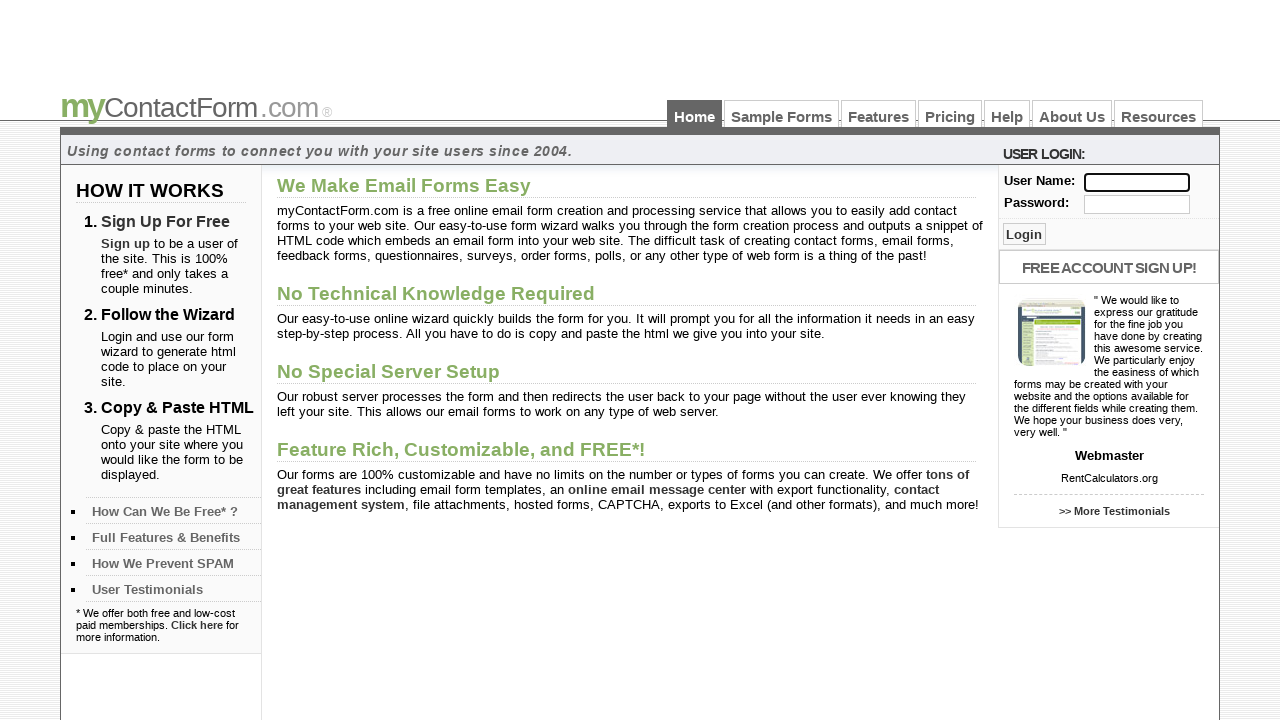

Filled username field using relative XPath with 'Madhu' on //fieldset/div/input
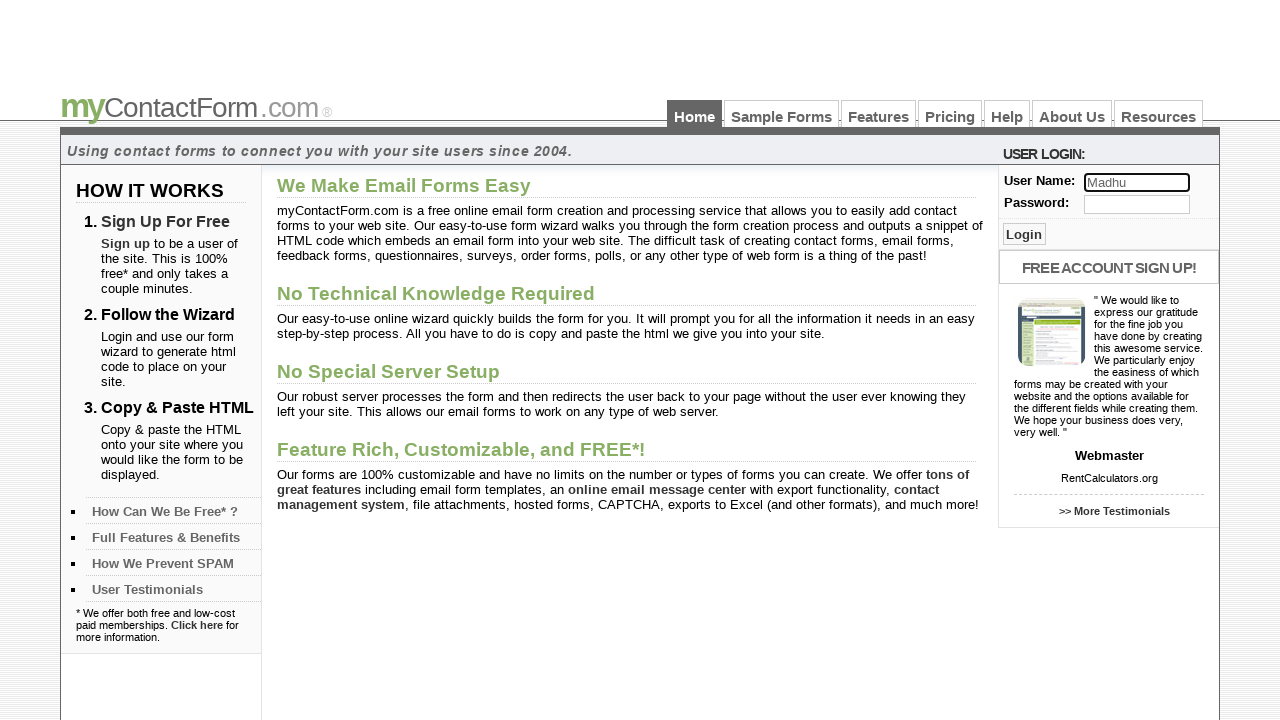

Cleared username field using relative XPath on //fieldset/div/input
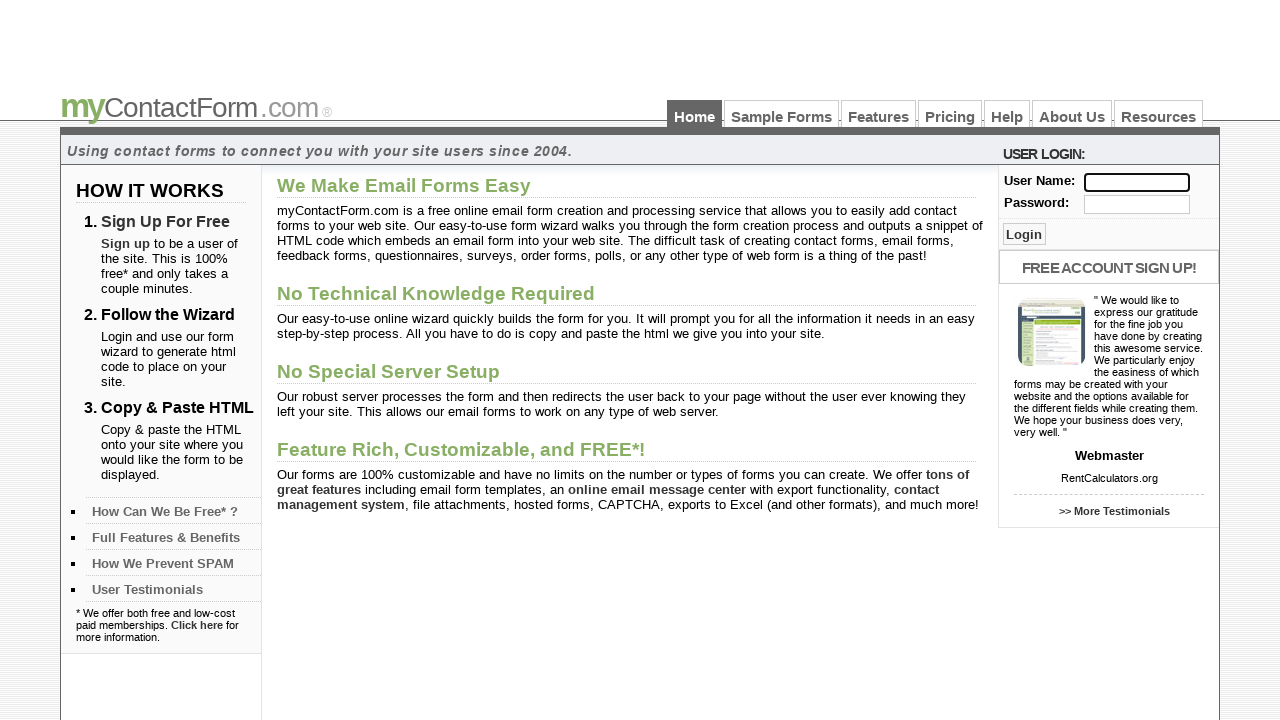

Filled username field using XPath with attributes with 'Ruken' on //input[@name='user']
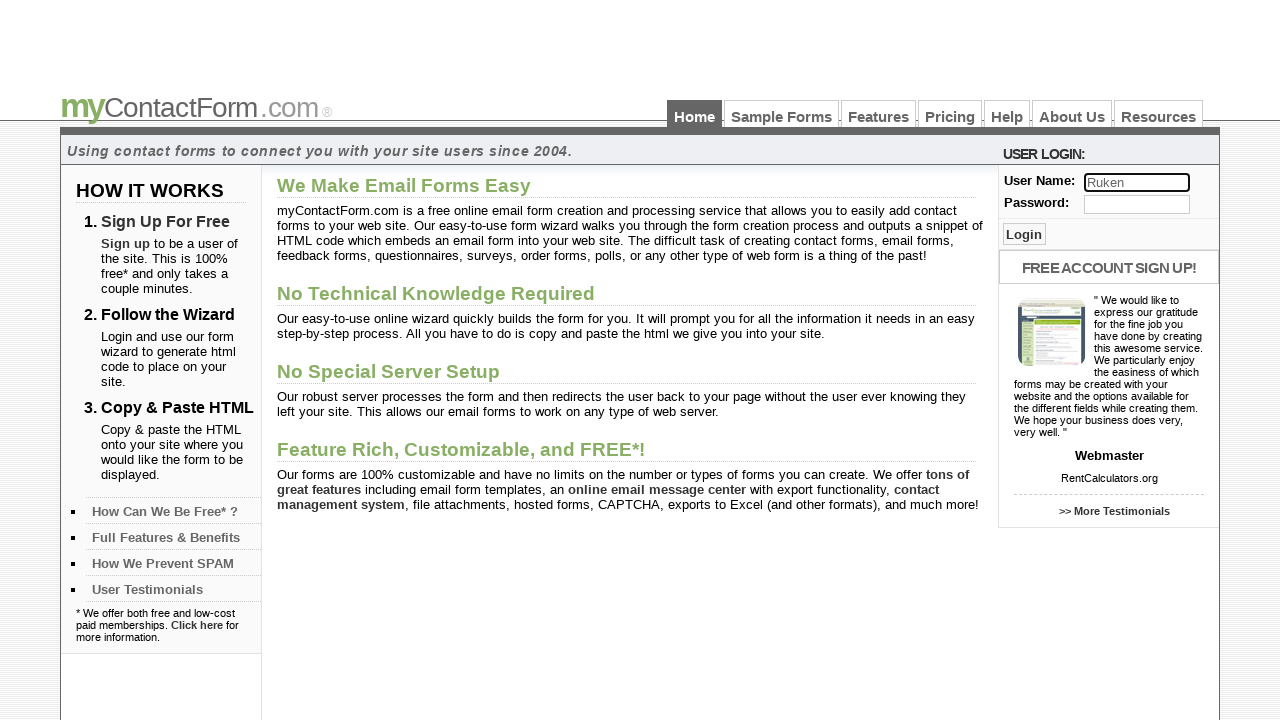

Cleared username field using XPath with attributes on //input[@name='user']
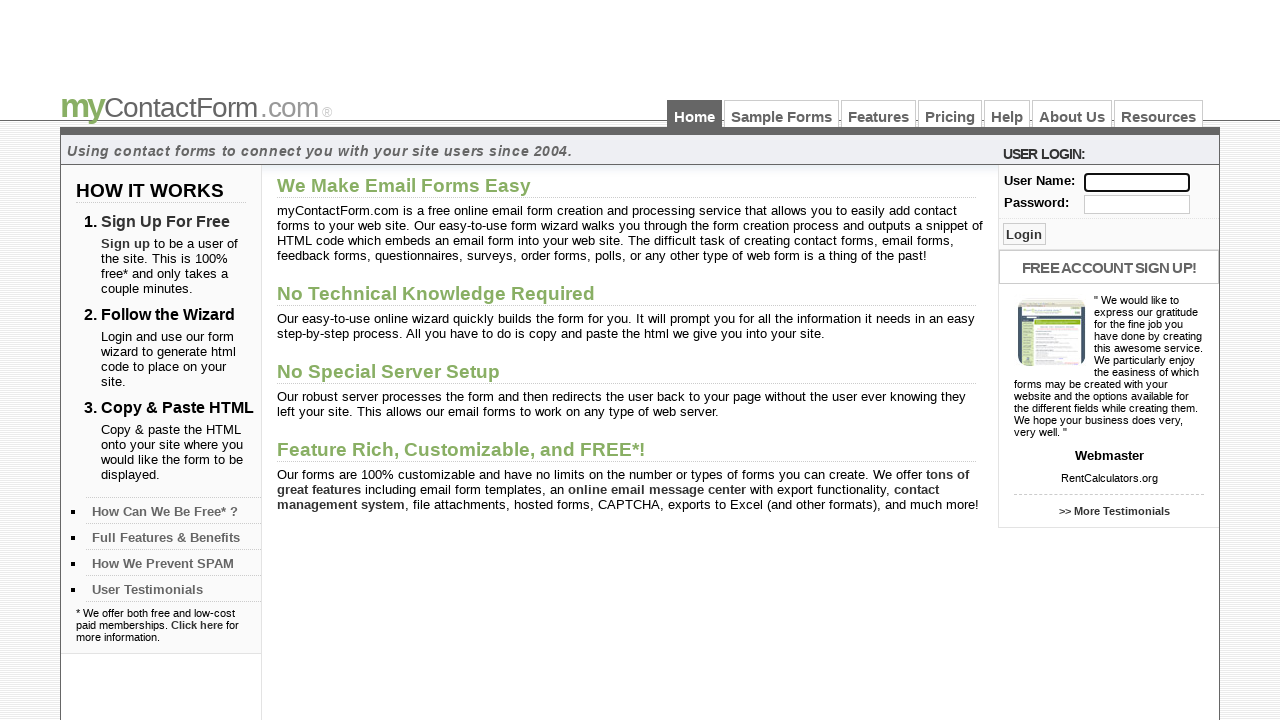

Filled password field using reverse XPath traversal with 'Teja' on //input[@id='user']/../../div[2]/input
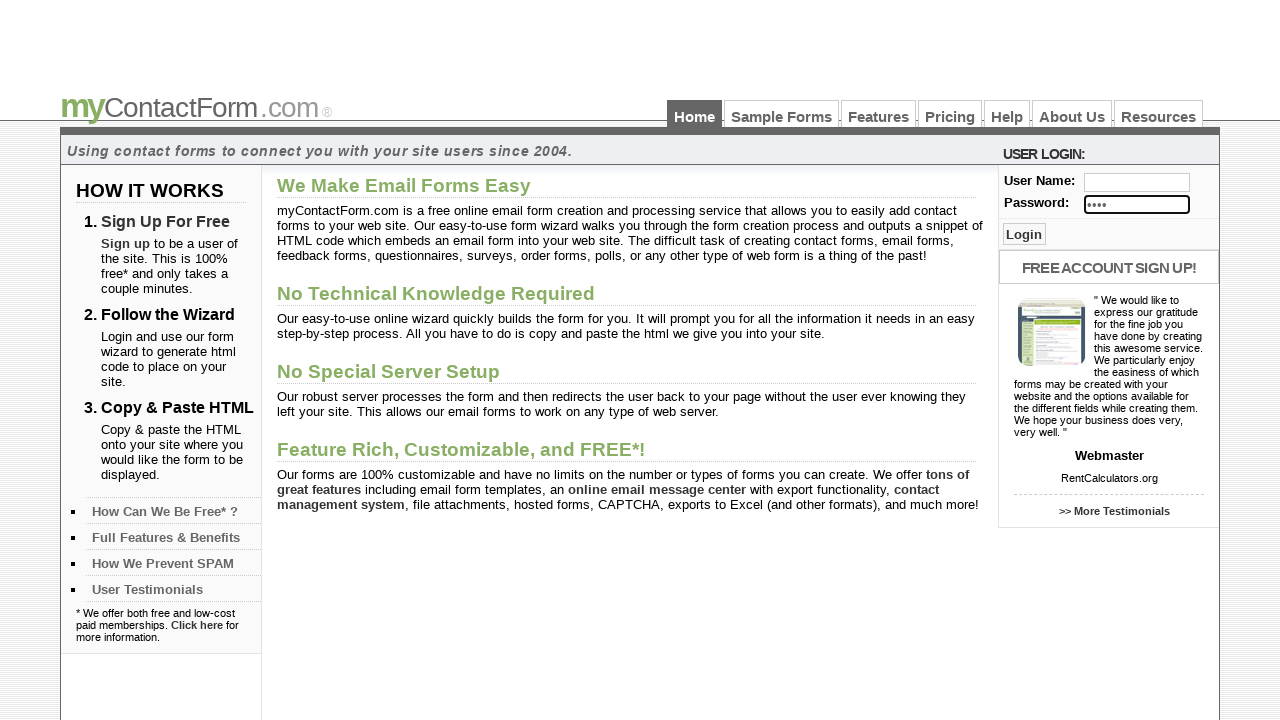

Cleared password field using reverse XPath traversal on //input[@id='user']/../../div[2]/input
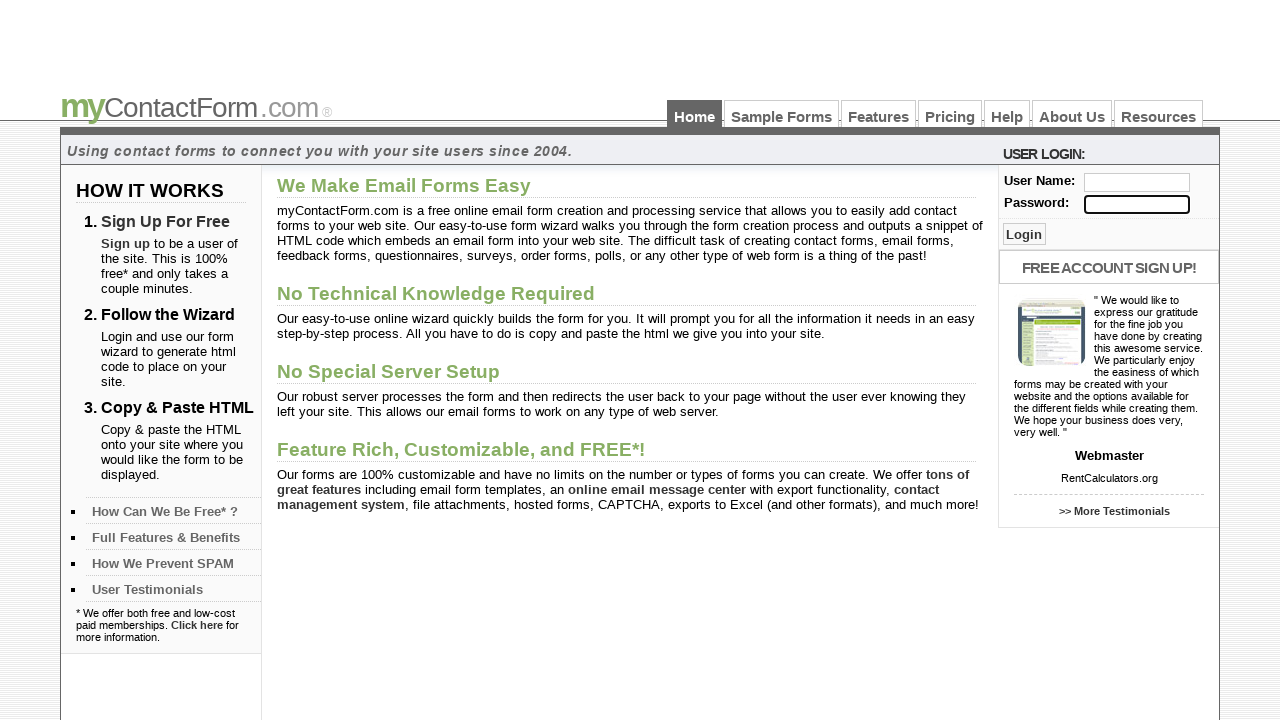

Filled field using XPath following function with 'Pavan' on //input[@id='user']/following::input
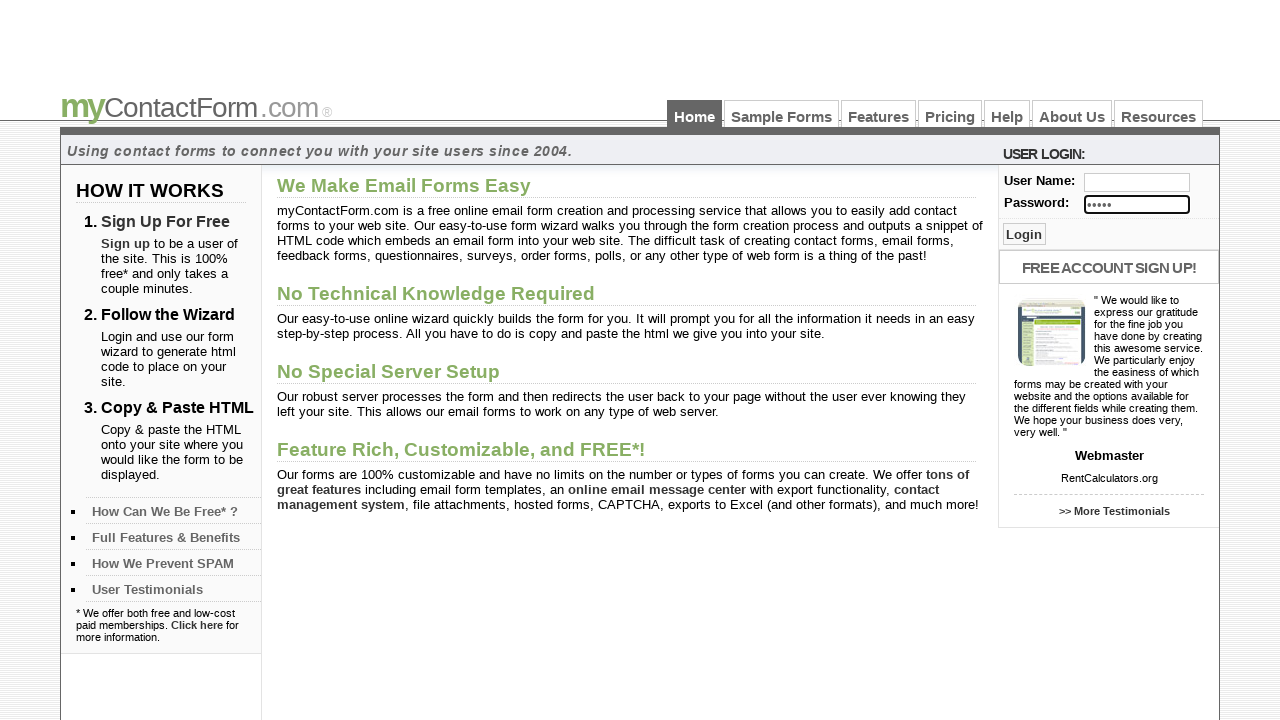

Cleared field using XPath following function on //input[@id='user']/following::input
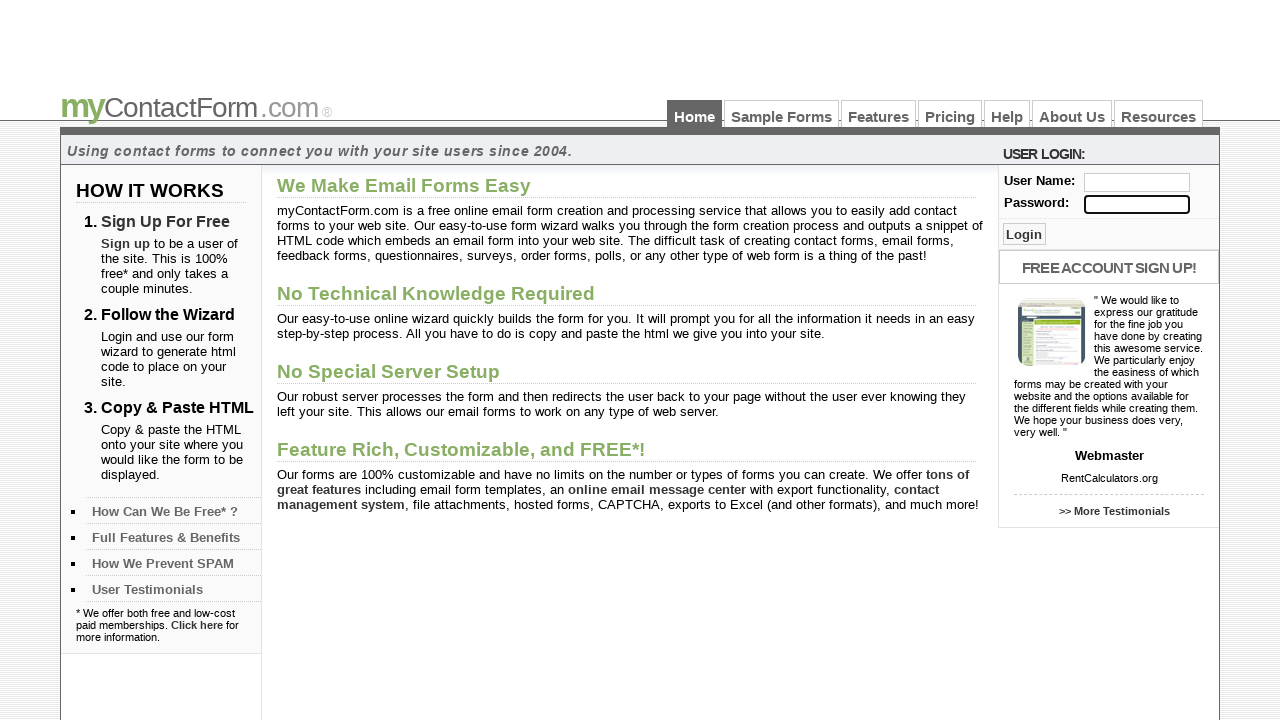

Filled field using XPath preceding function with 'Vijay' on //input[@id='pass']/preceding::input
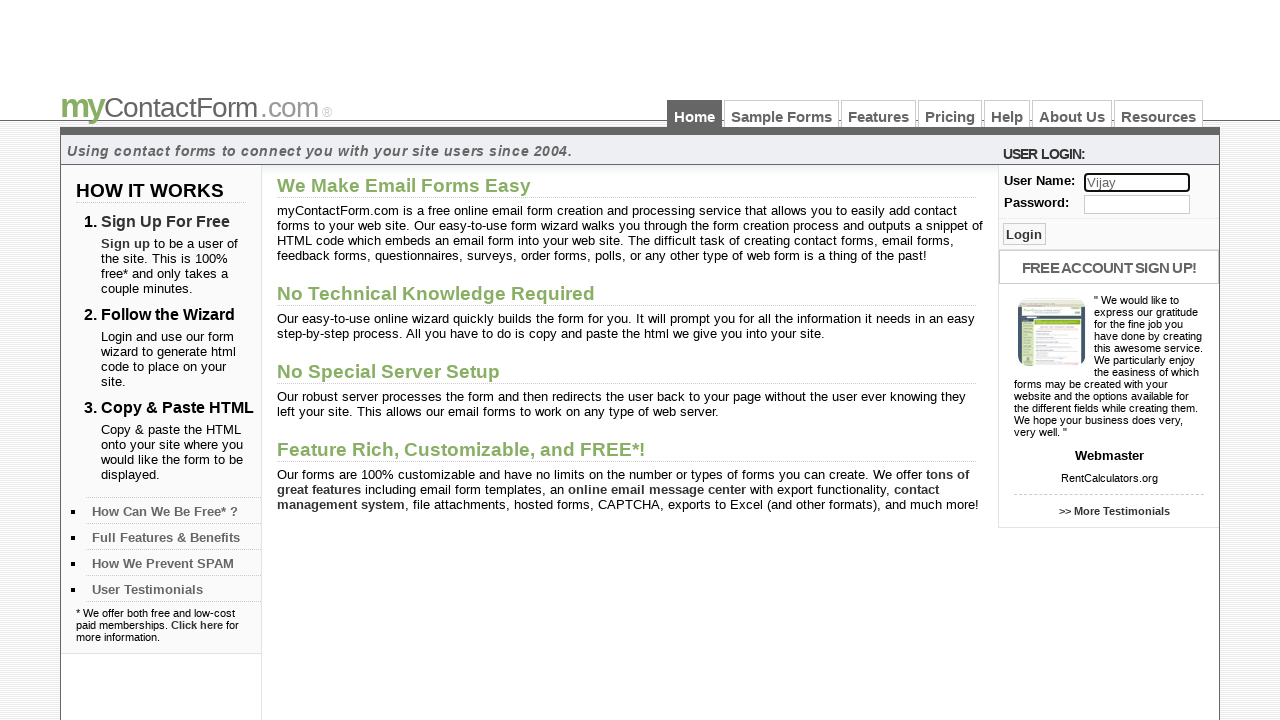

Cleared field using XPath preceding function on //input[@id='pass']/preceding::input
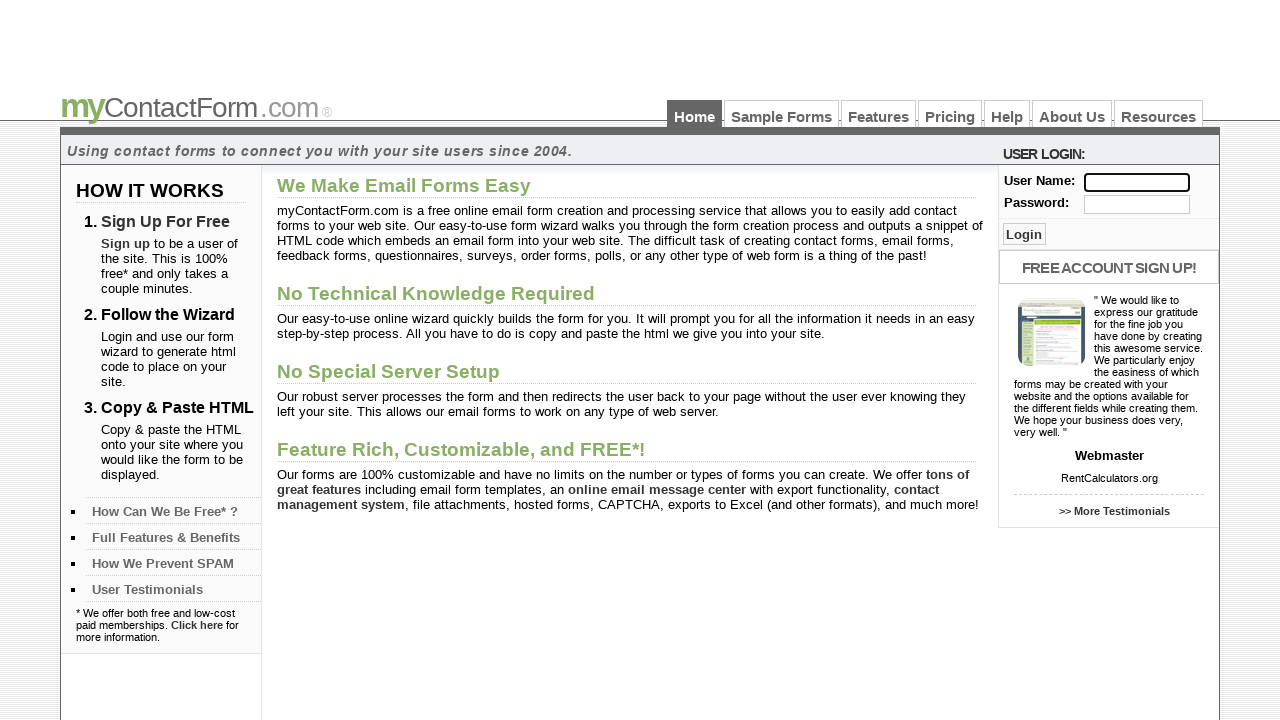

Filled username field using JavaScript with 'Raghavan'
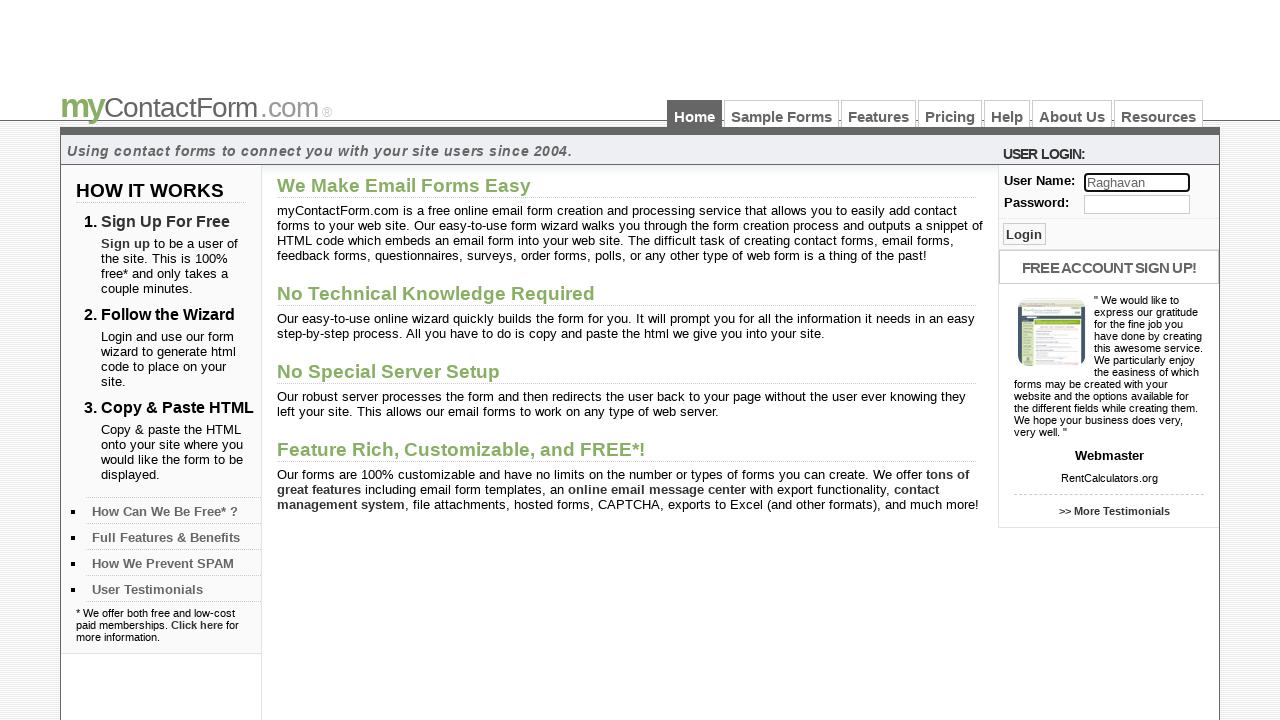

Clicked submit button to submit the form at (1024, 234) on input[name='btnSubmit']
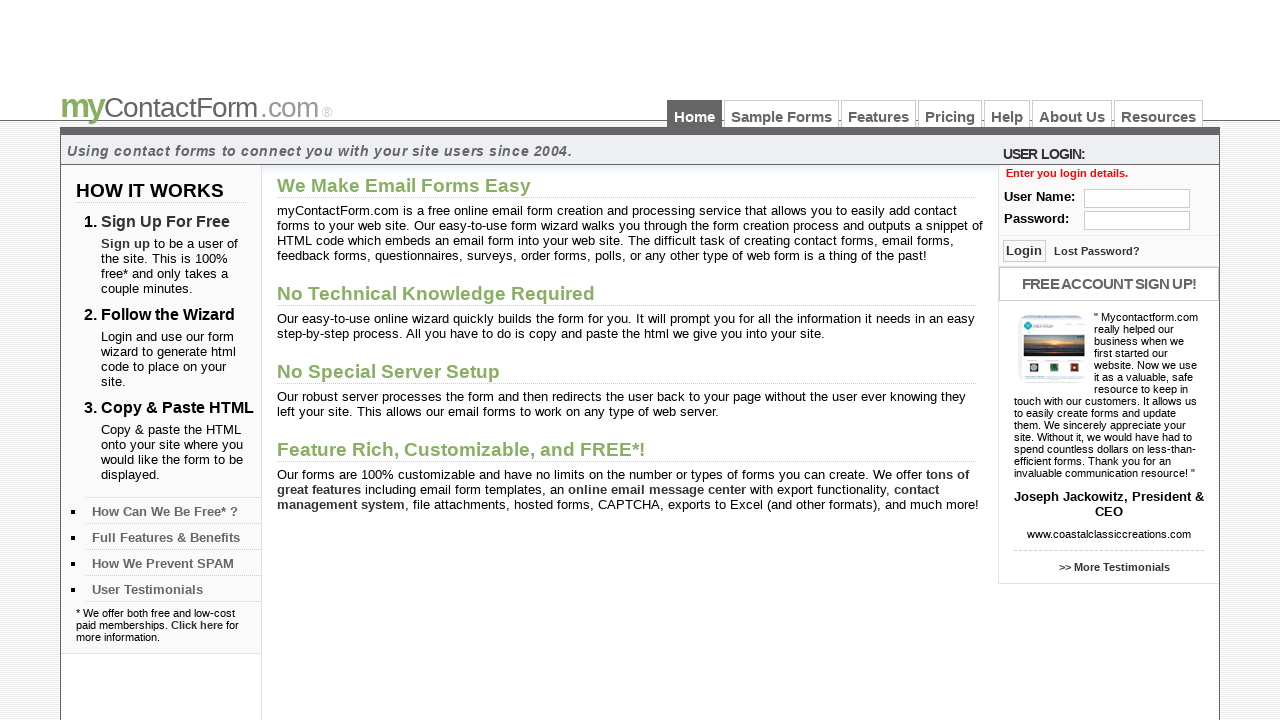

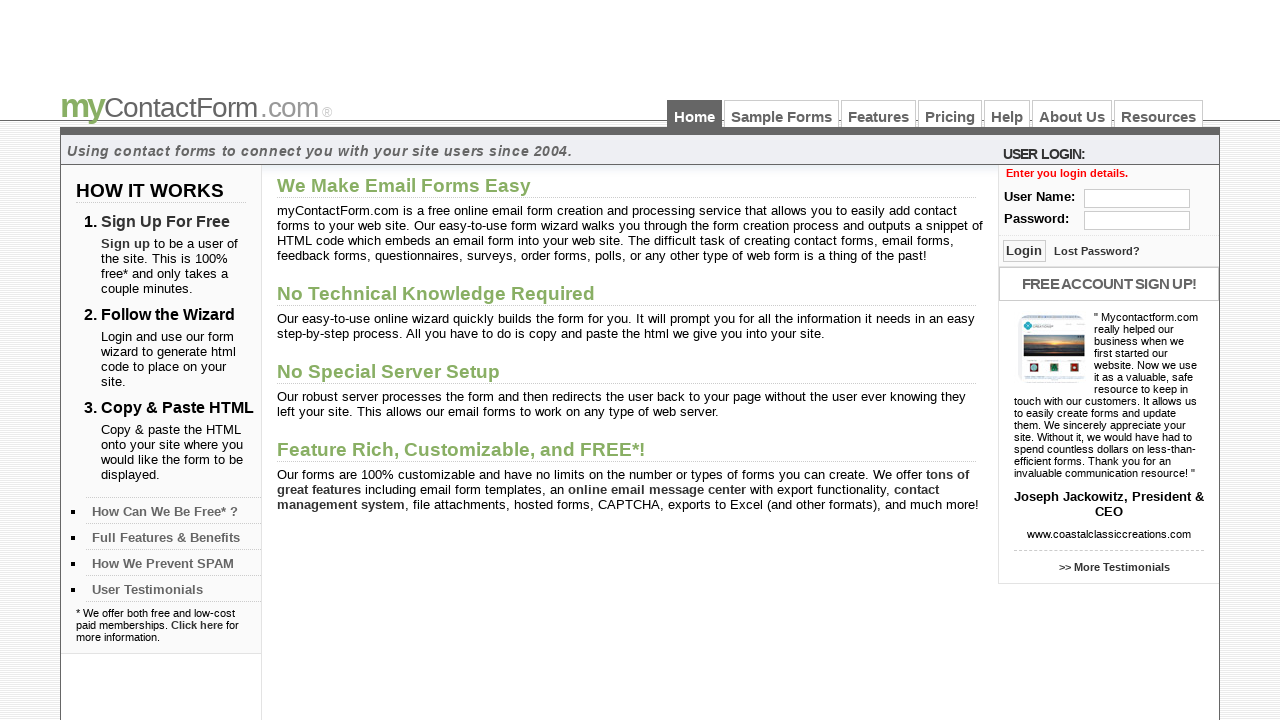